Tests addition with multi-digit numbers (123 + 275 = 398) on an online calculator

Starting URL: https://www.calculadora.org/

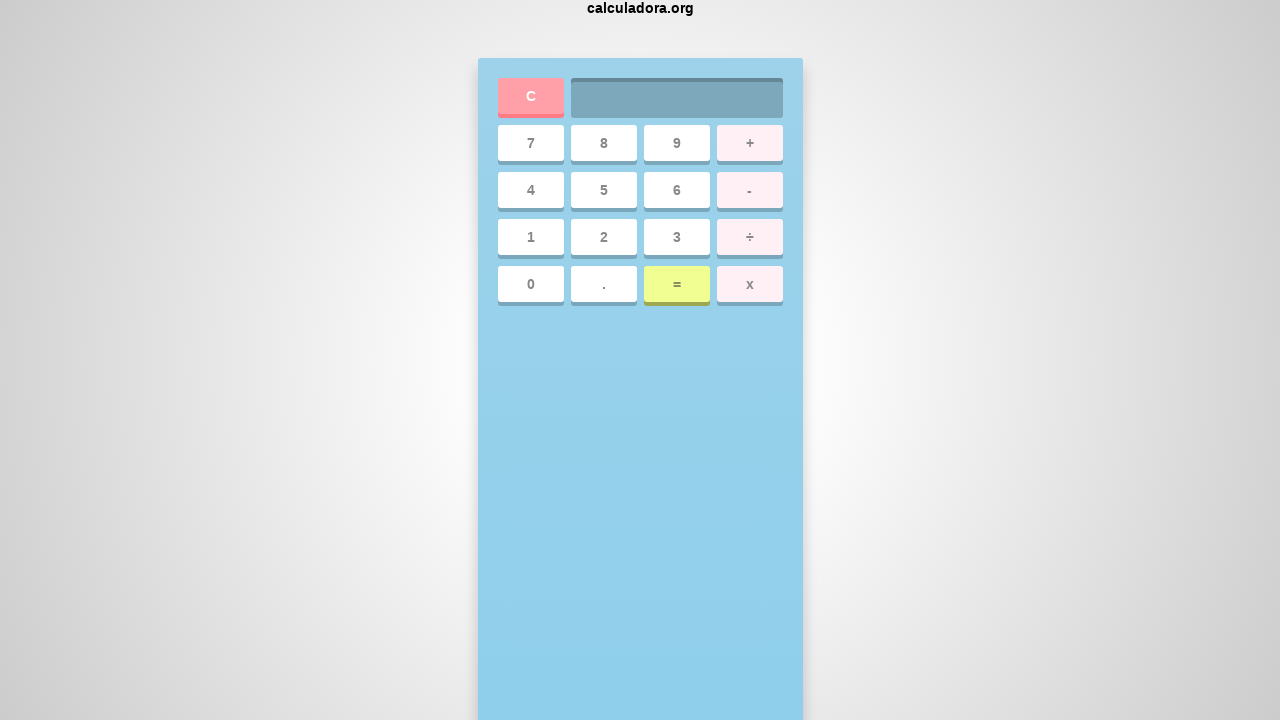

Clicked C button to clear calculator at (314, 696) on a:text('C')
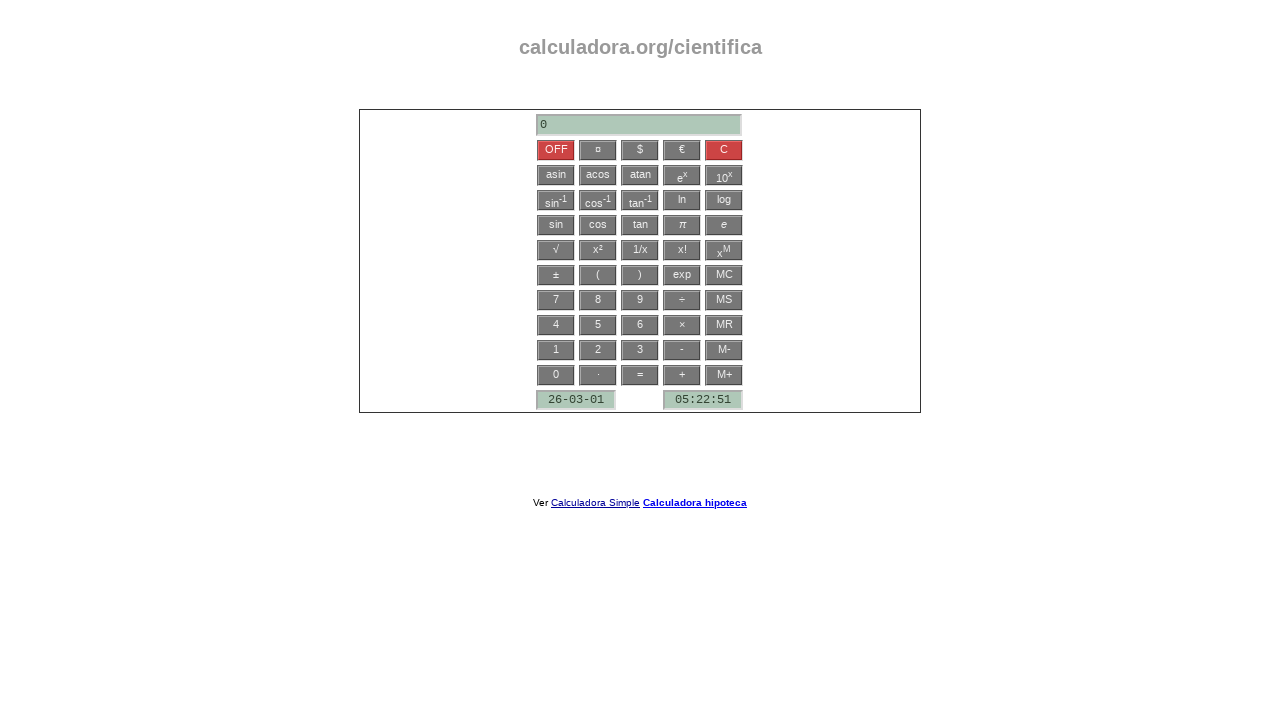

Clicked button 1 at (724, 175) on a:text('1')
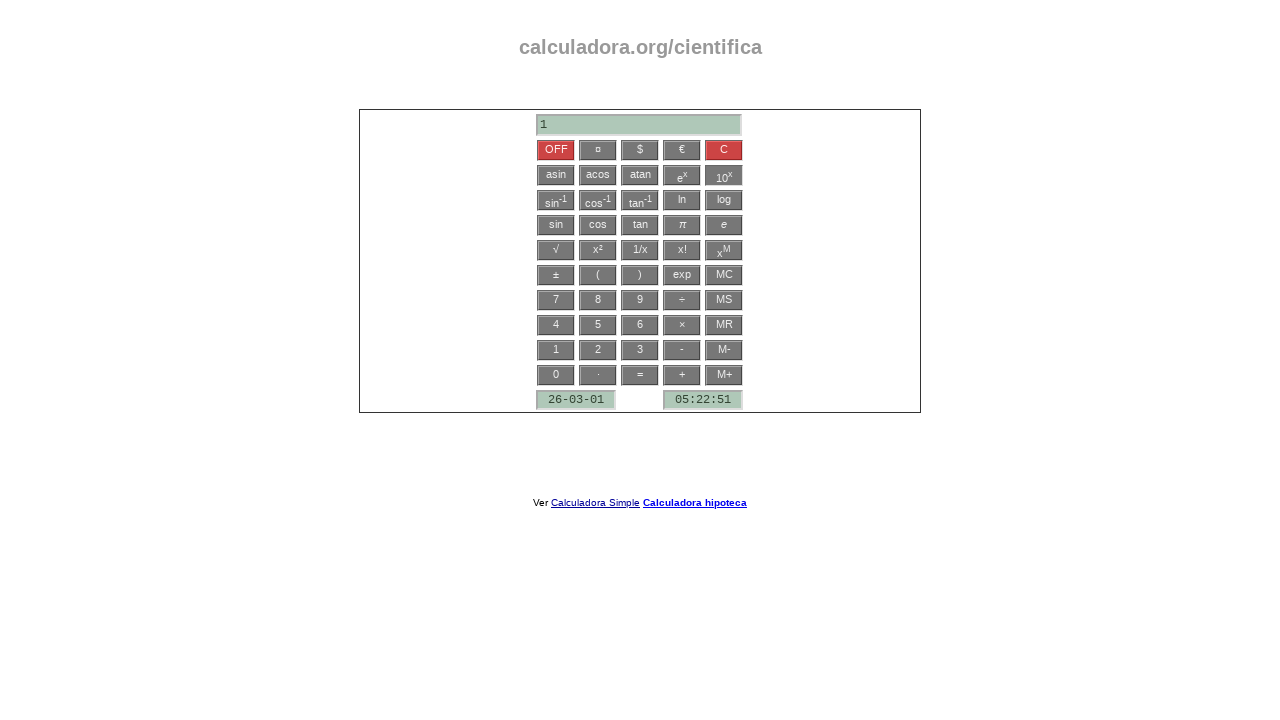

Clicked button 2 at (598, 350) on a:text('2')
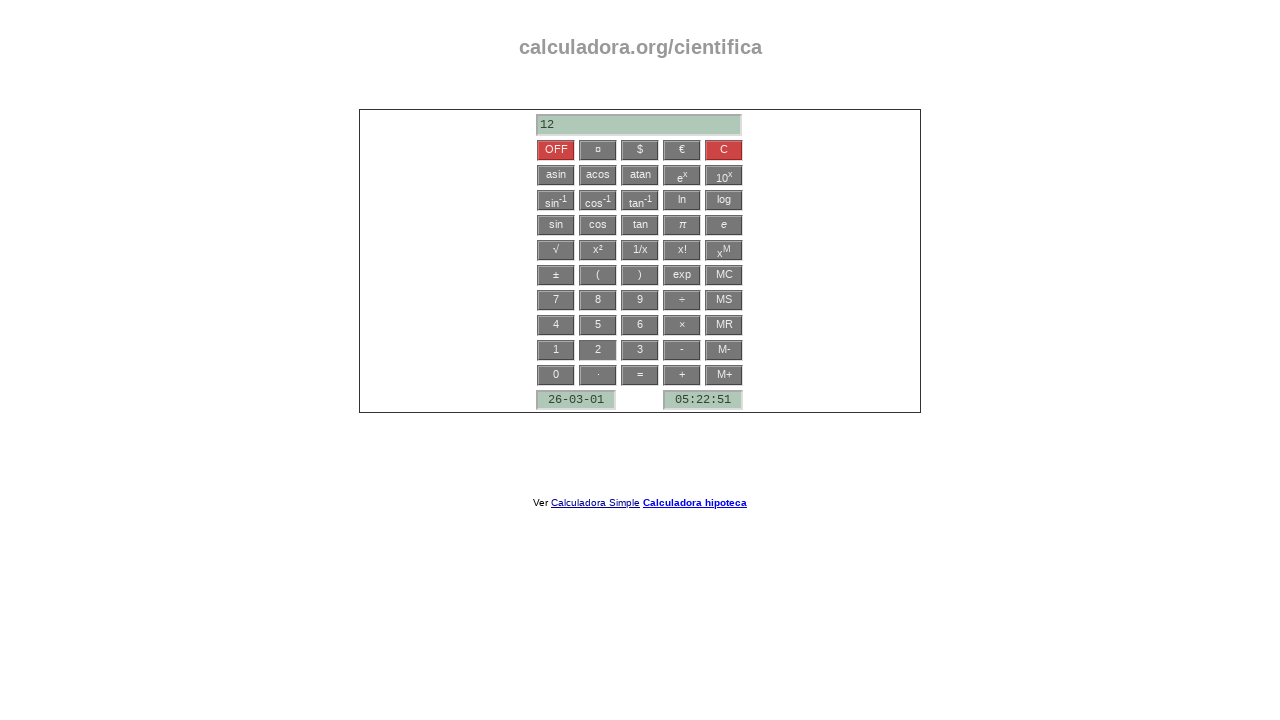

Clicked button 3 at (640, 350) on a:text('3')
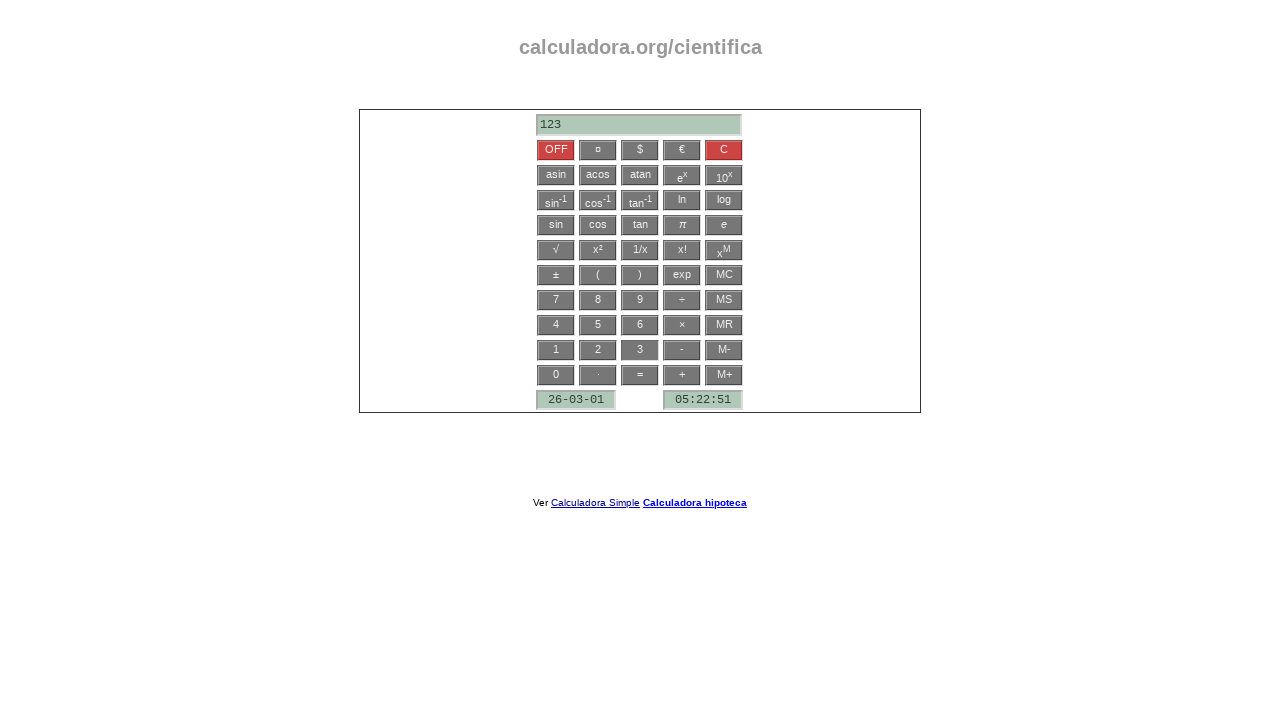

Clicked addition (+) operator at (682, 375) on a:text('+')
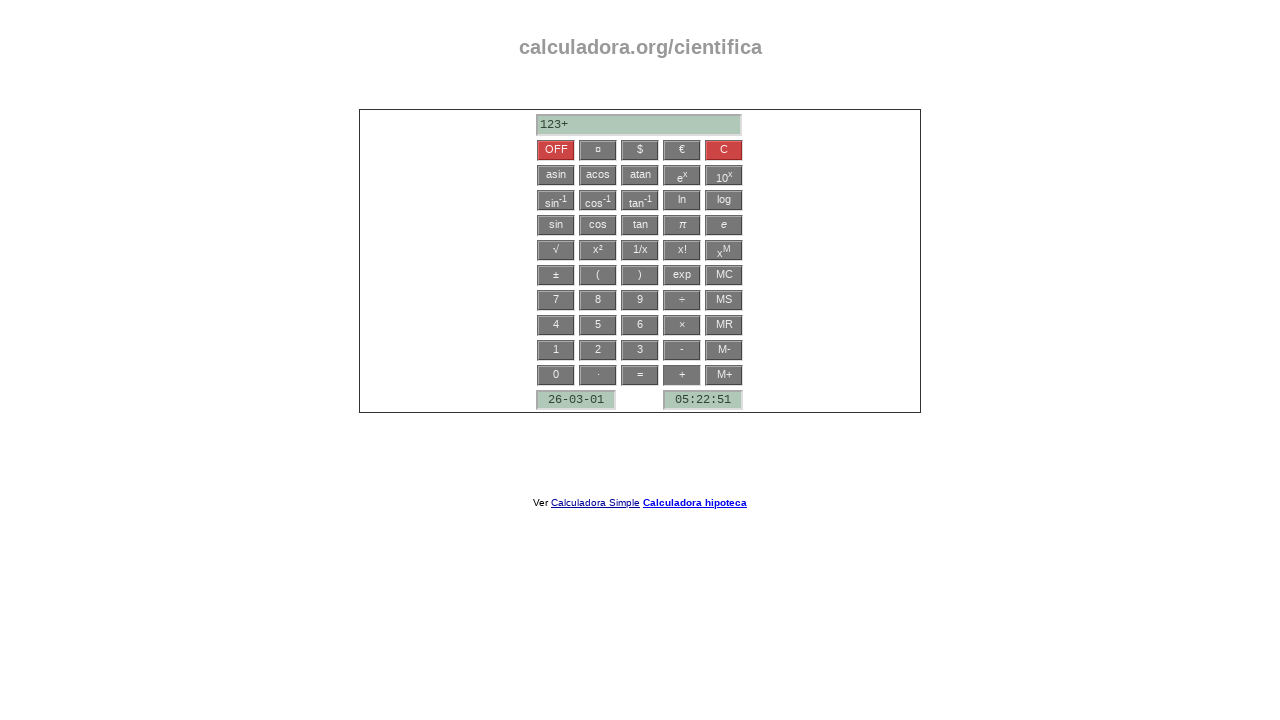

Clicked button 2 at (598, 350) on a:text('2')
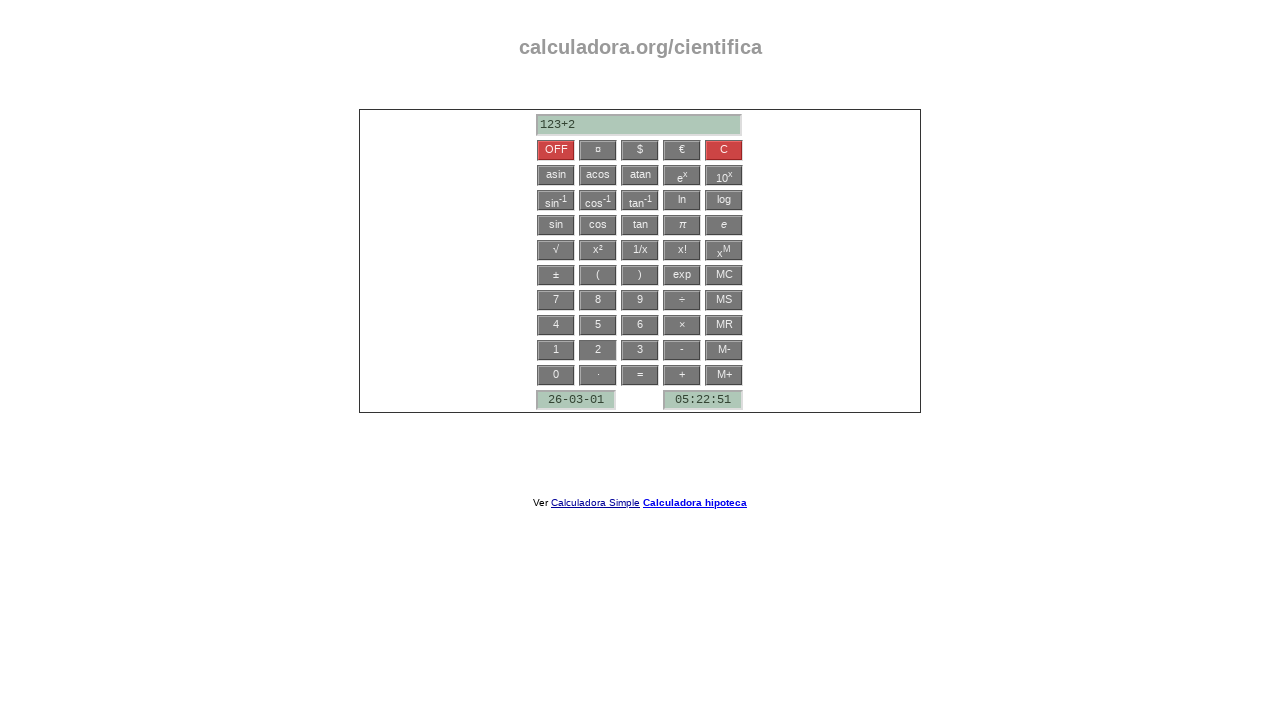

Clicked button 7 at (556, 300) on a:text('7')
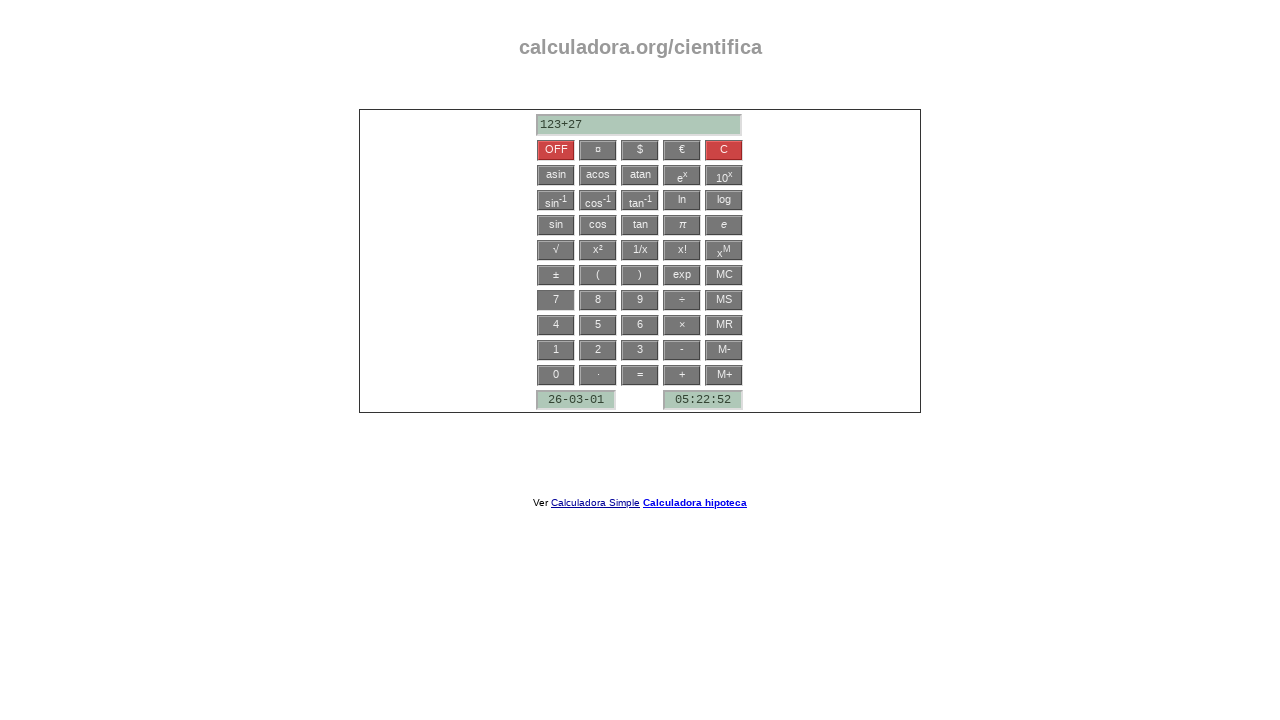

Clicked button 5 at (598, 325) on a:text('5')
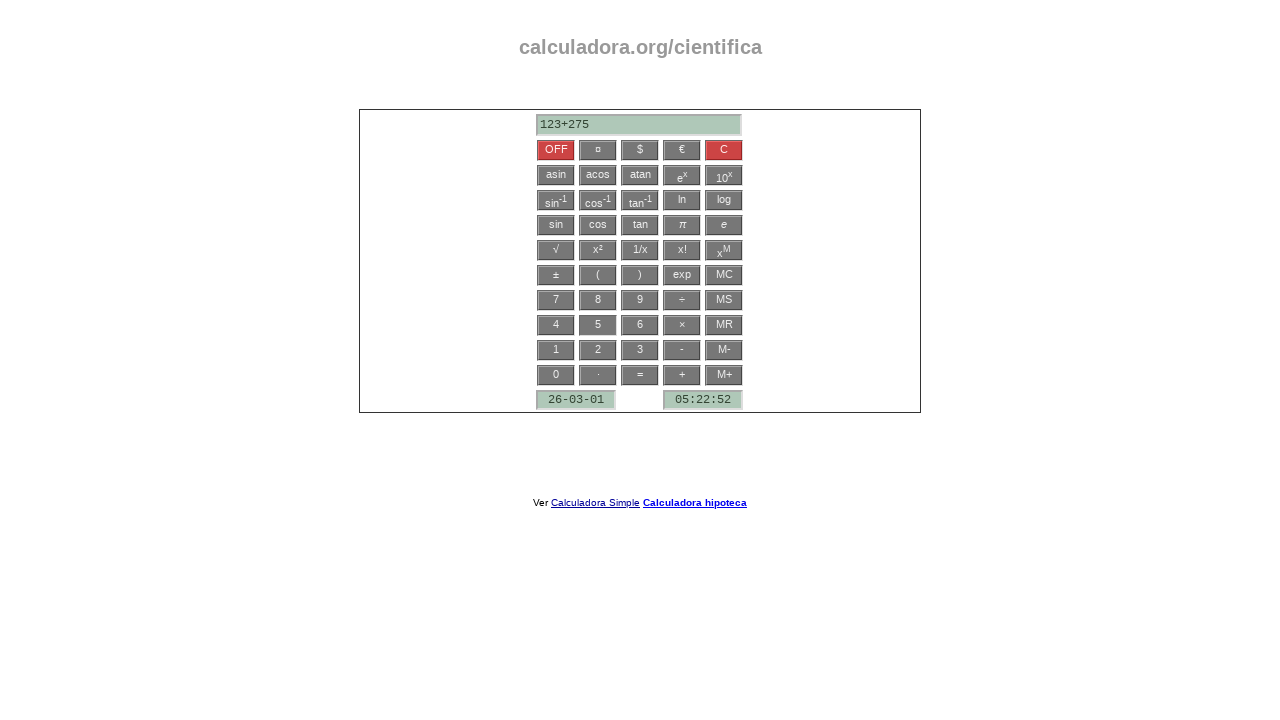

Clicked equals (=) button to calculate result at (640, 375) on a:text('=')
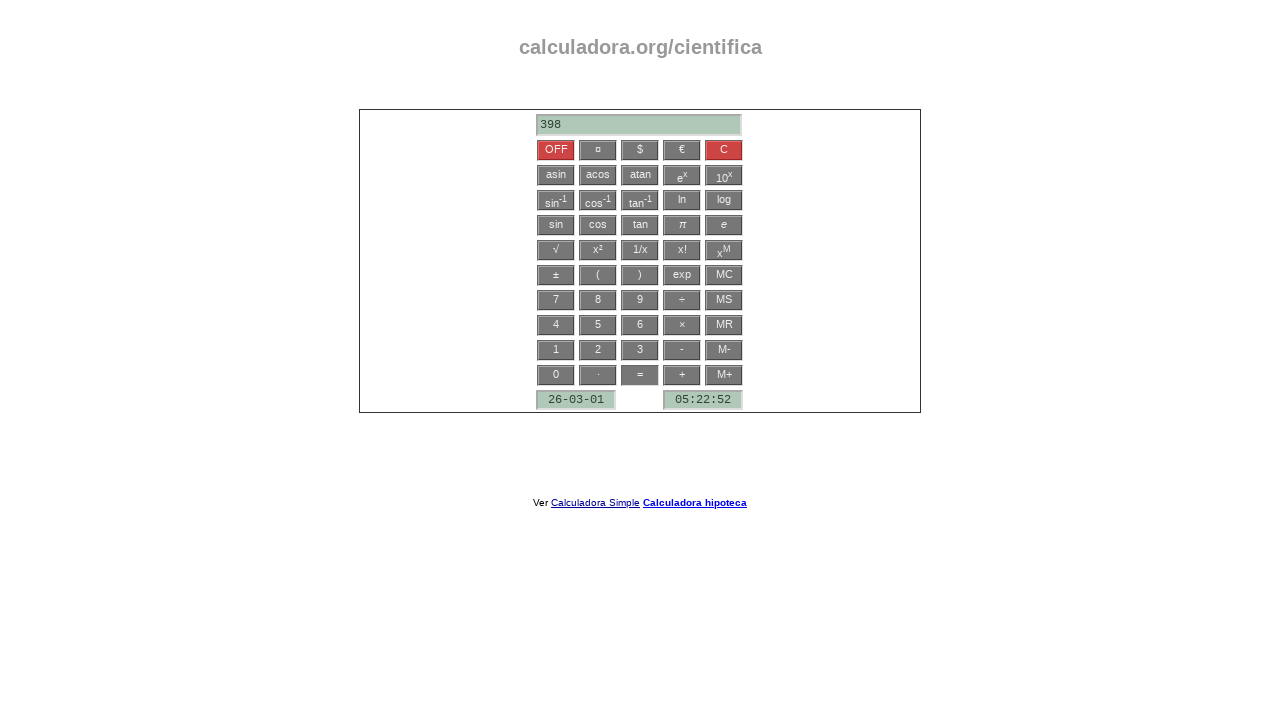

Retrieved calculator result value
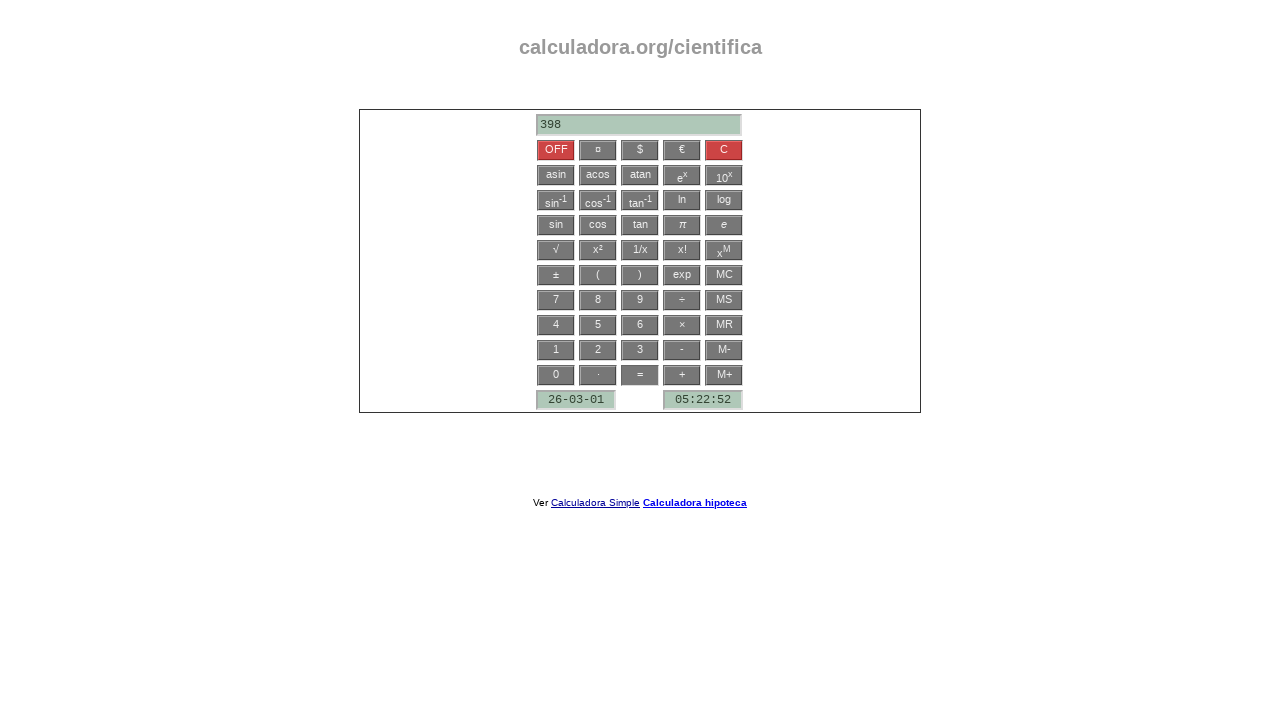

Verified result equals 398 (123 + 275 = 398)
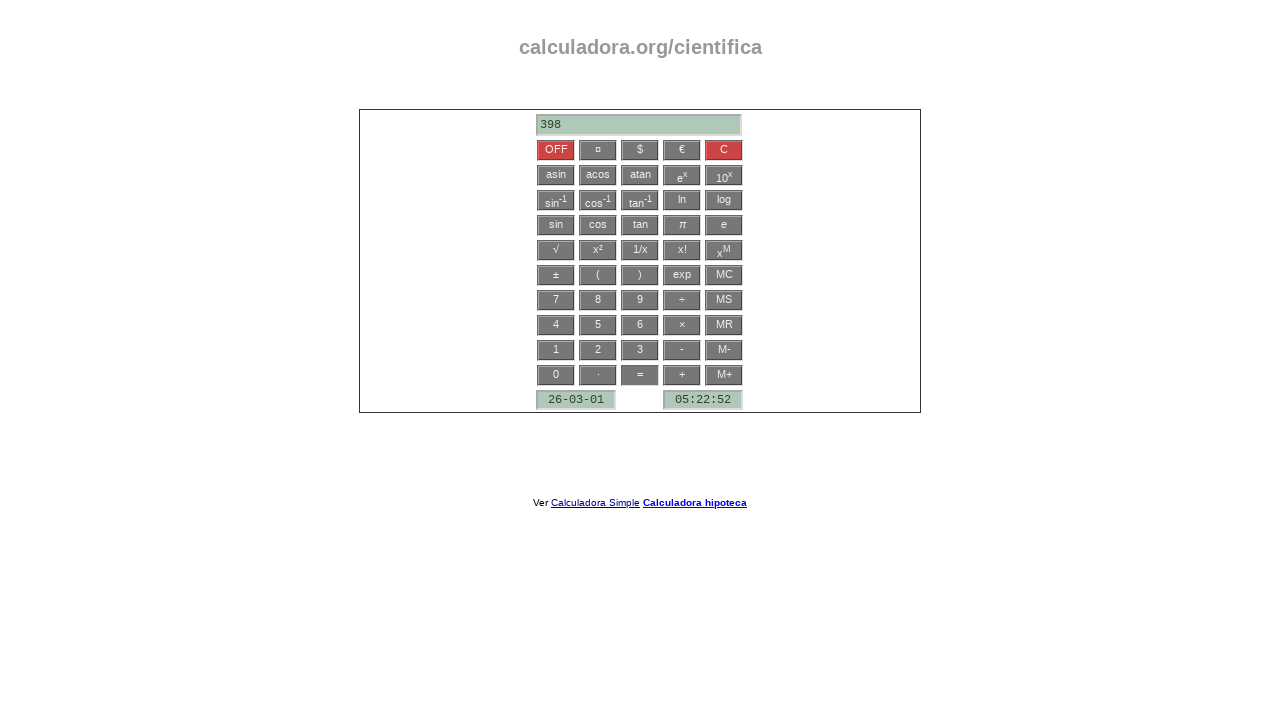

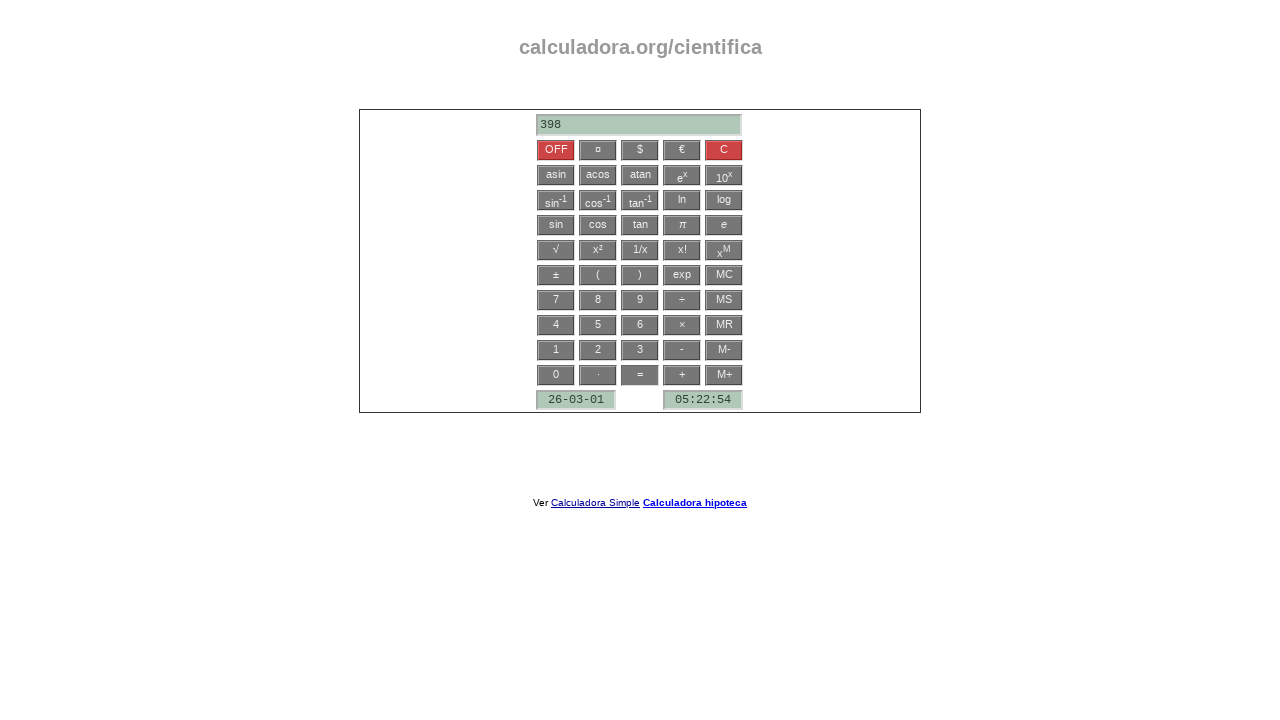